Tests the age calculator form by entering a name and age, submitting the form, and verifying the result message

Starting URL: https://kristinek.github.io/site/examples/age

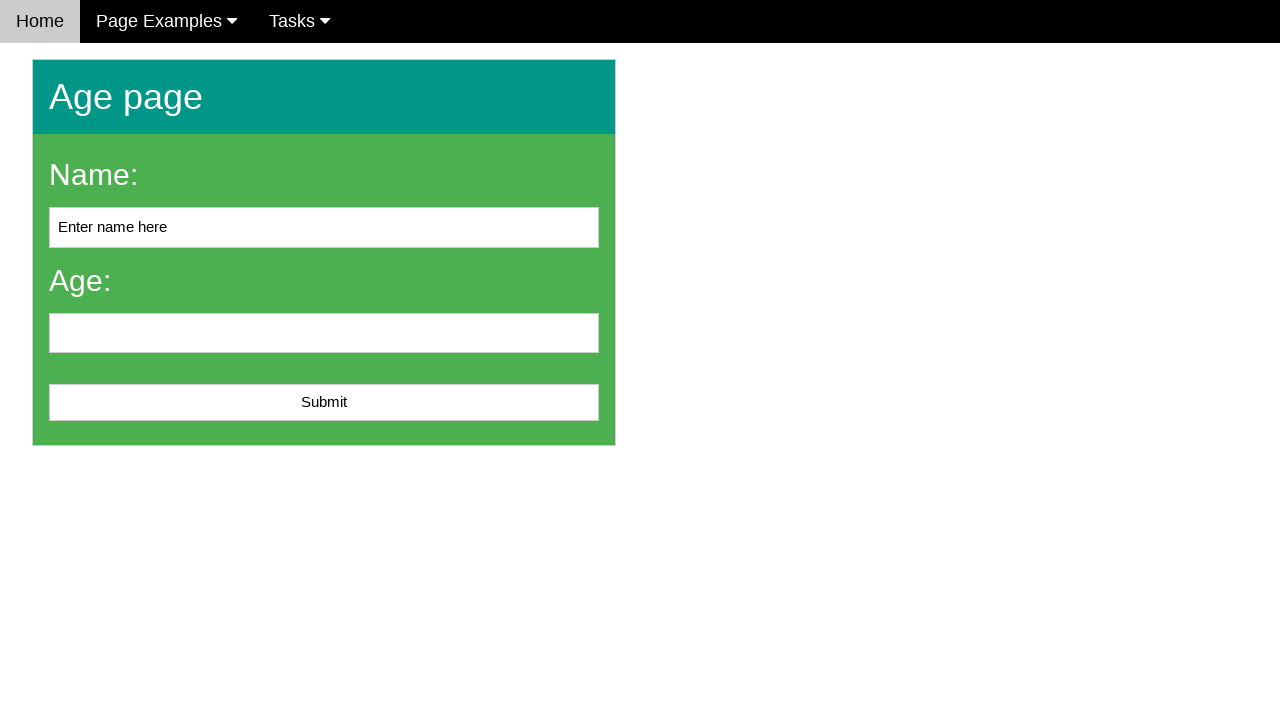

Filled name field with 'John Smith' on #name
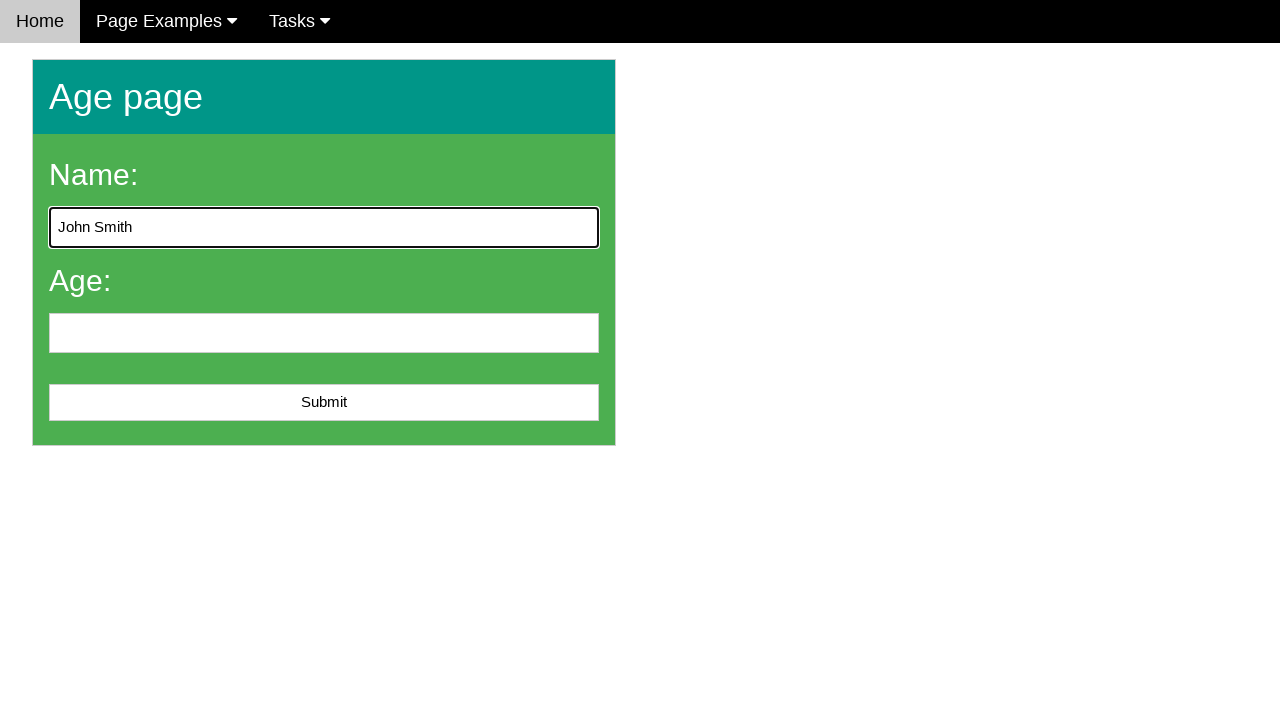

Filled age field with '25' on #age
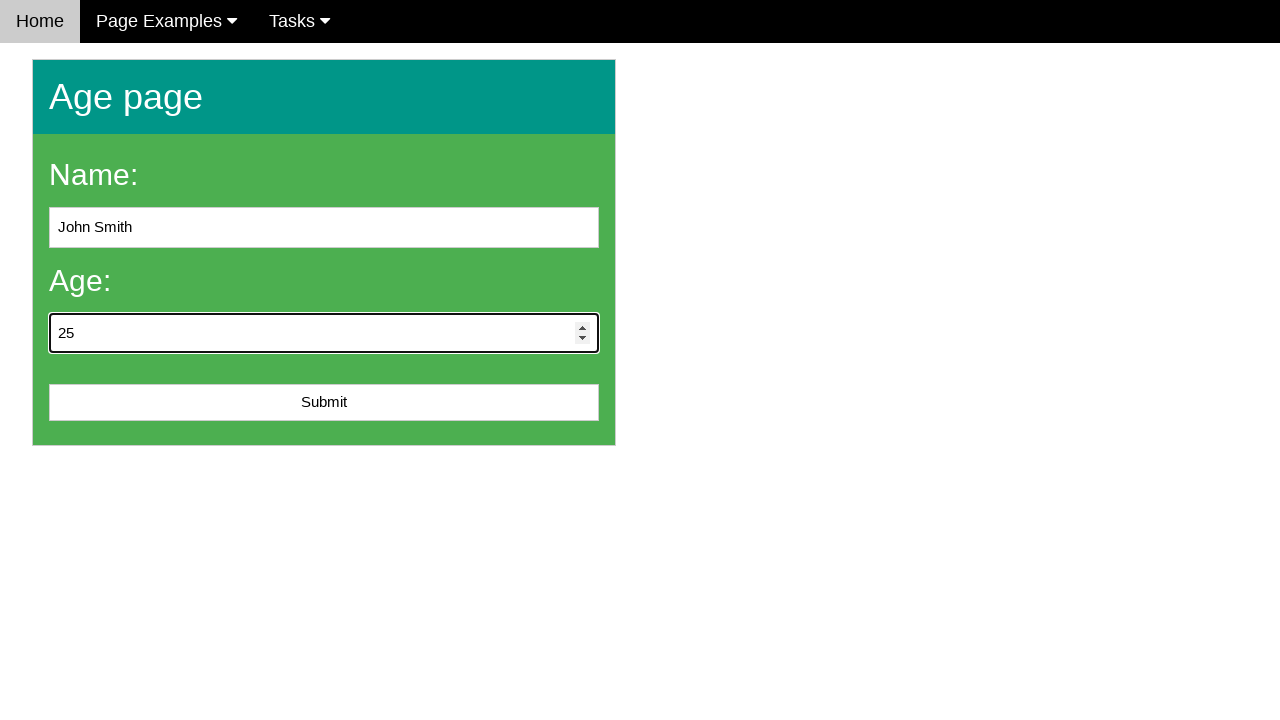

Clicked submit button to calculate age at (324, 403) on #submit
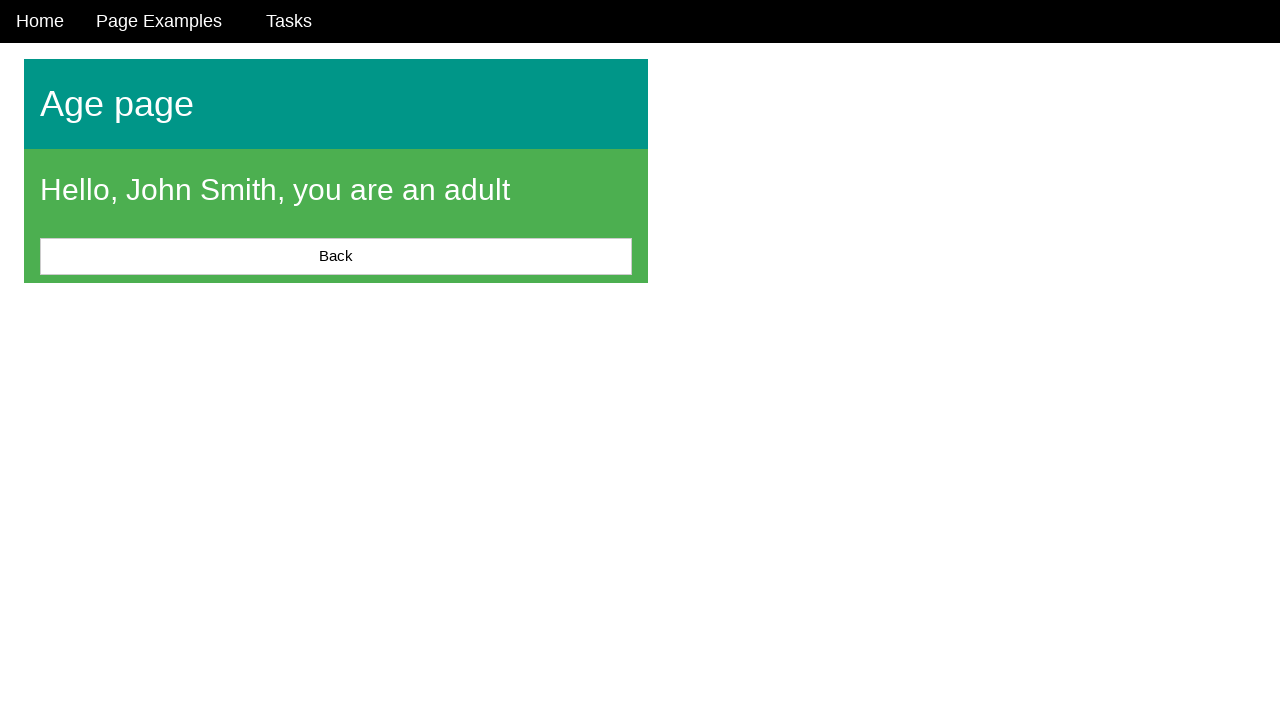

Result message element loaded and visible
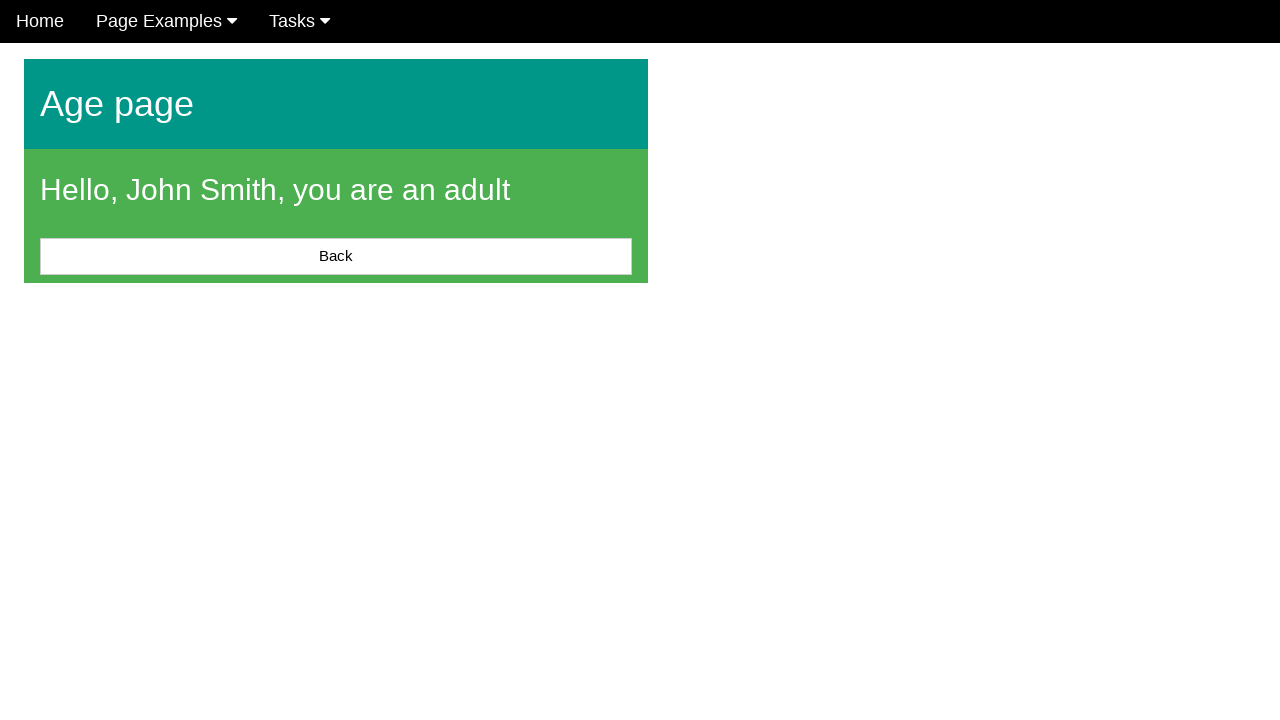

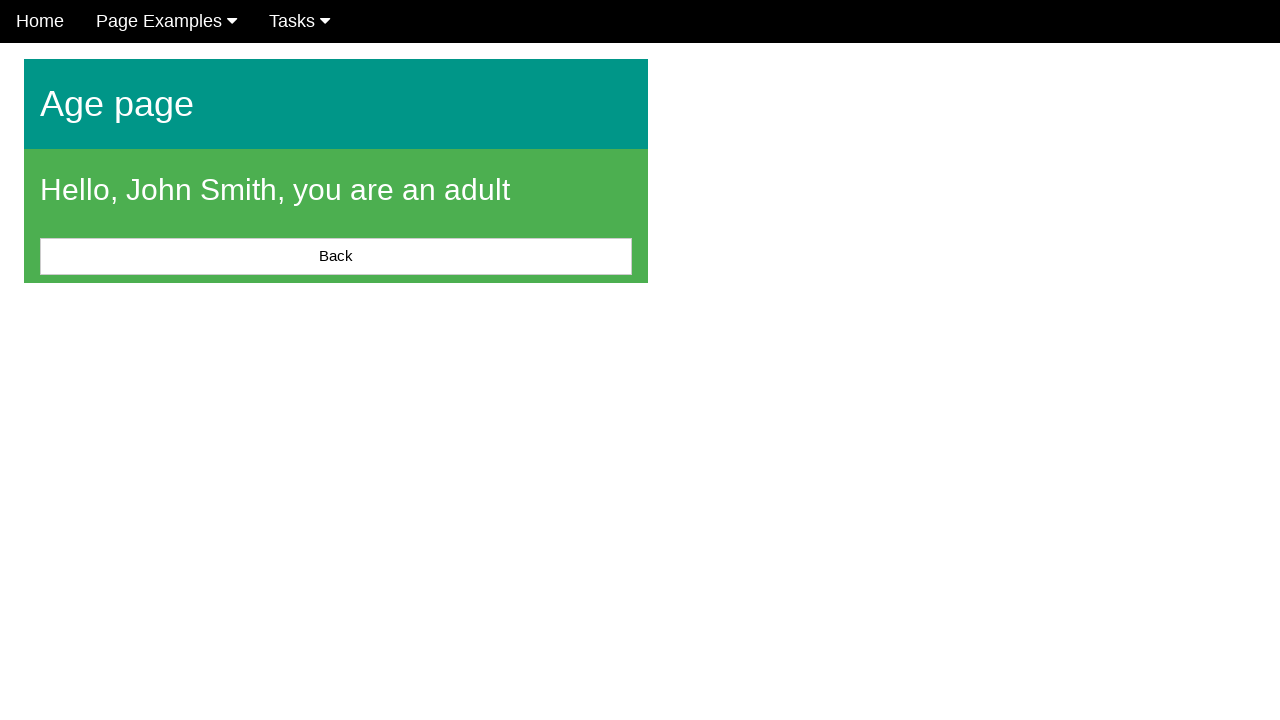